Tests form input functionality by filling a name field on a window handles practice page

Starting URL: https://www.hyrtutorials.com/p/window-handles-practice.html

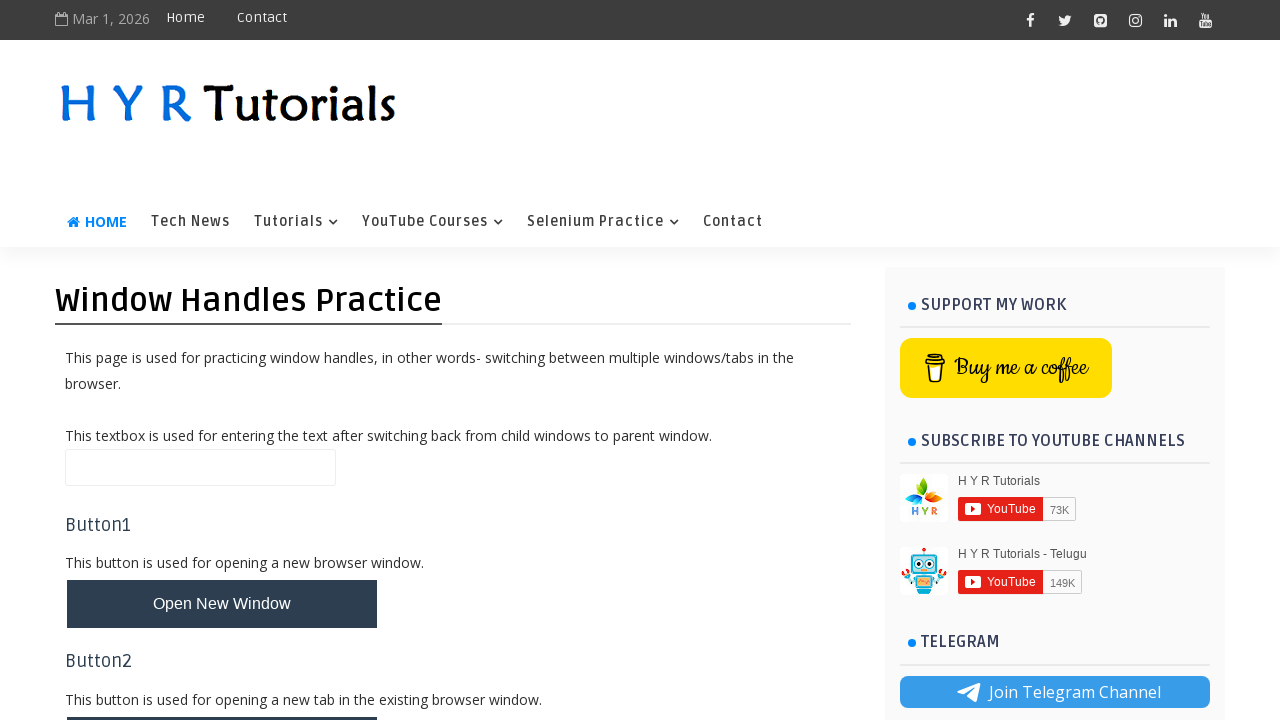

Filled name field with 'sandhya' on #name
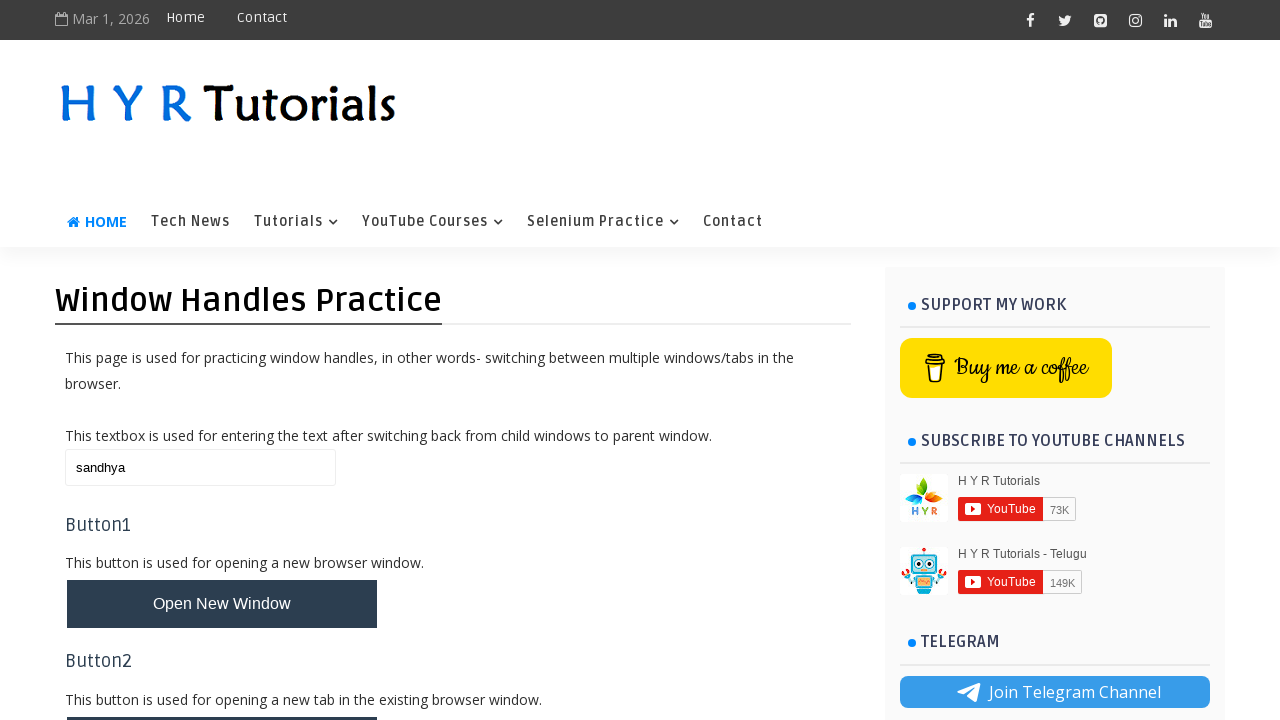

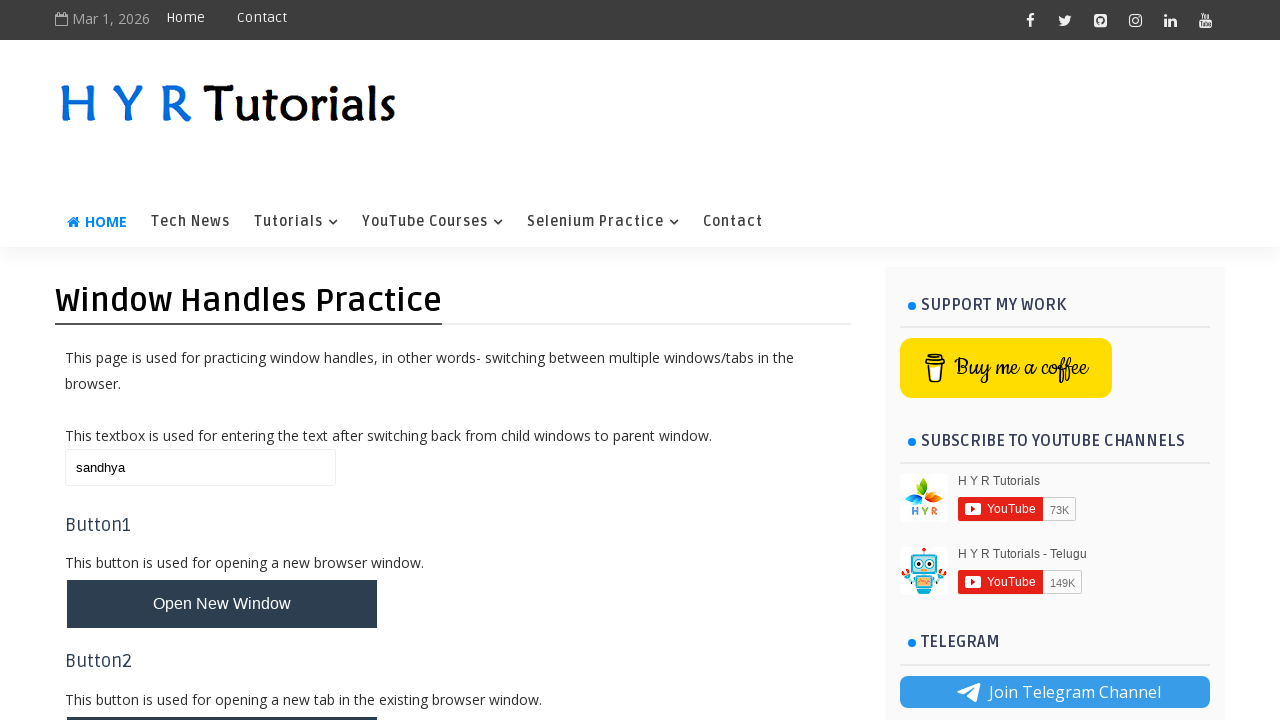